Tests nested iframe navigation by switching between parent and child frames and extracting text from the child frame

Starting URL: https://demoqa.com/

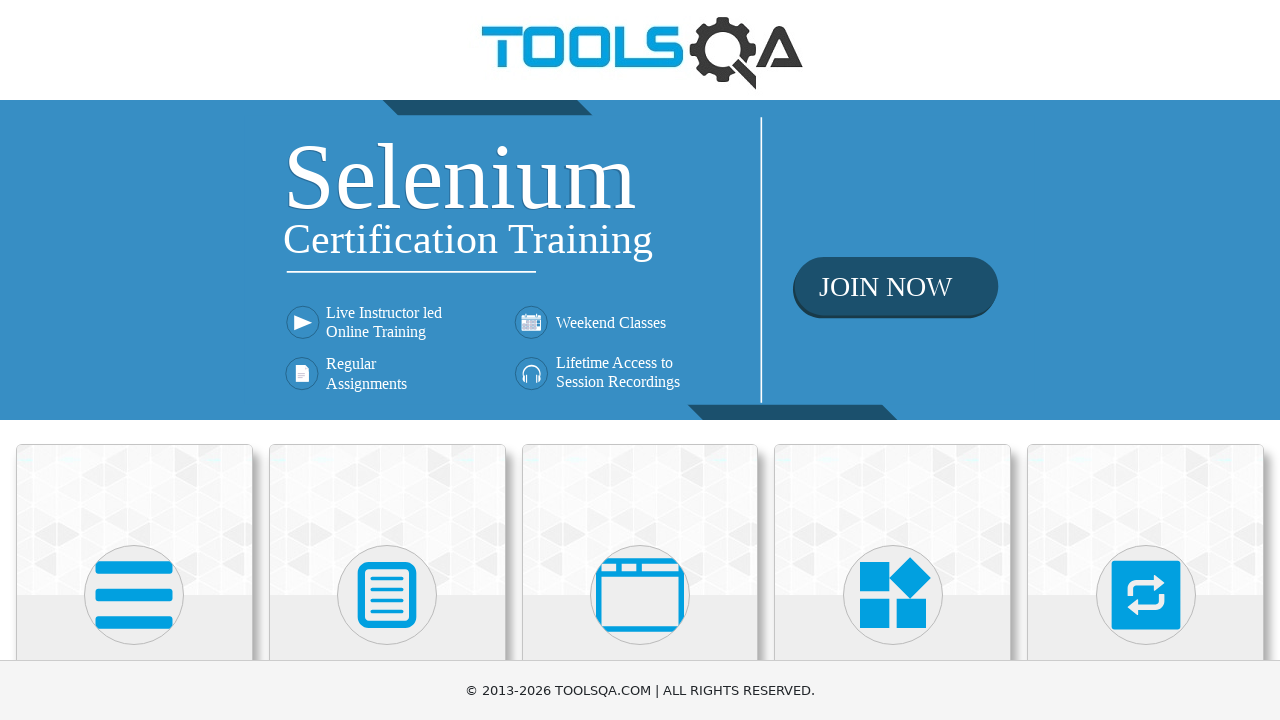

Clicked on Alerts, Frame & Windows menu at (640, 360) on xpath=//h5[text()='Alerts, Frame & Windows']
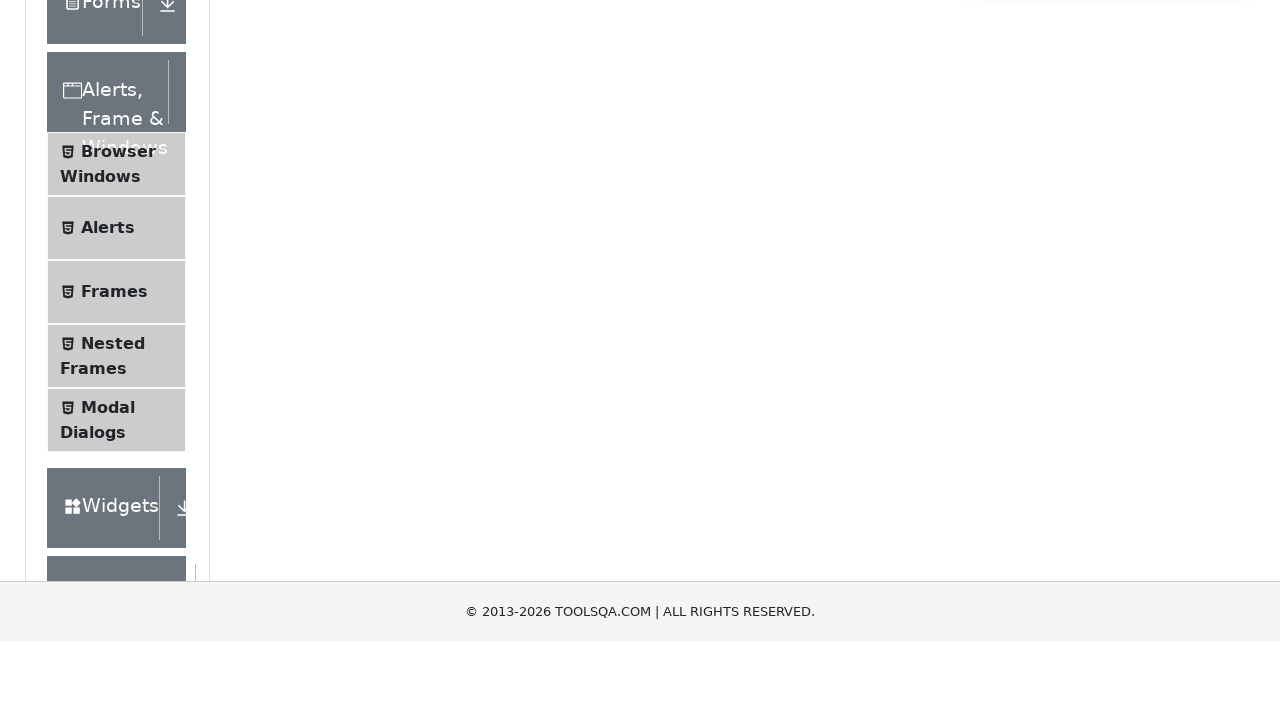

Clicked on Nested Frames submenu at (113, 616) on xpath=//span[text()='Nested Frames']
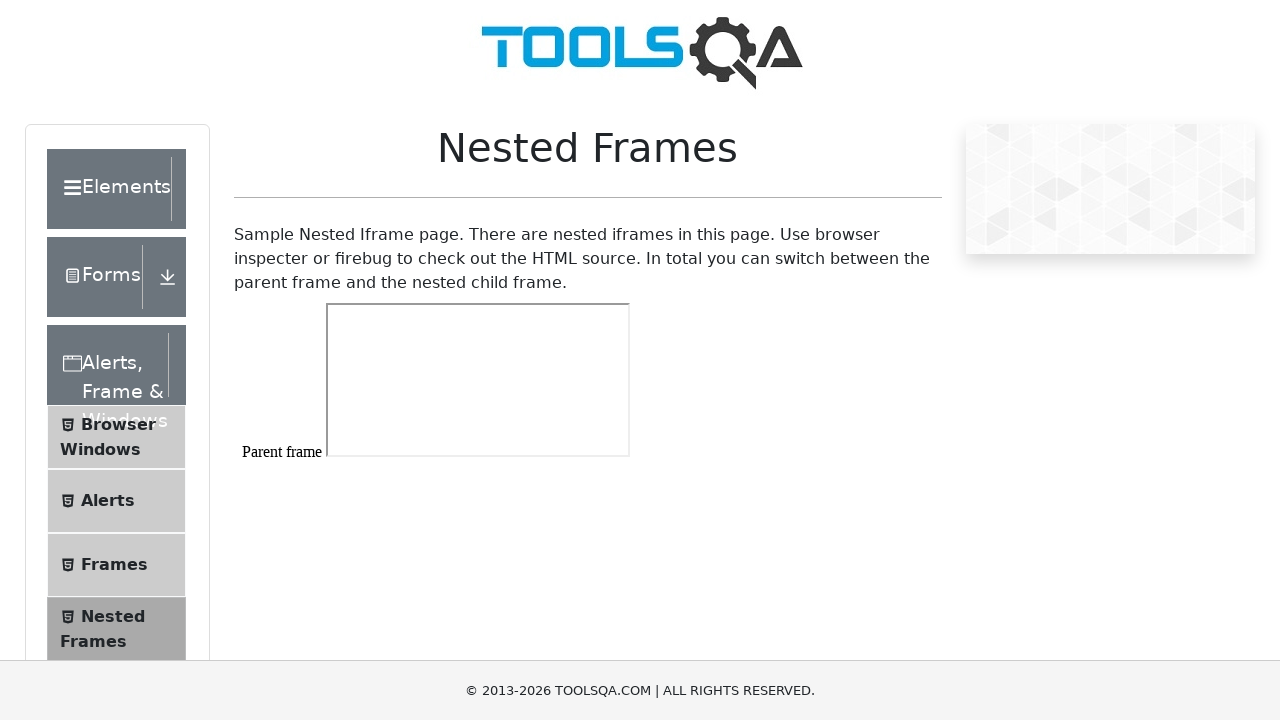

Located parent frame (frame1)
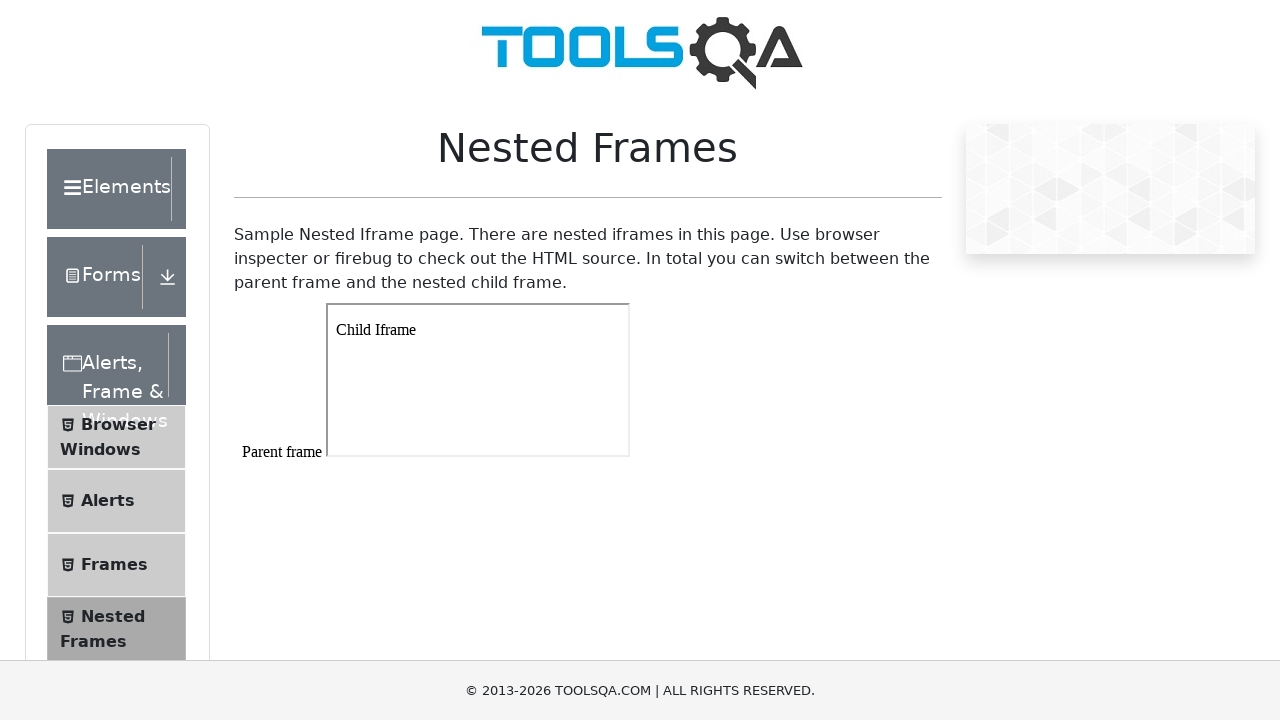

Located child frame within parent frame
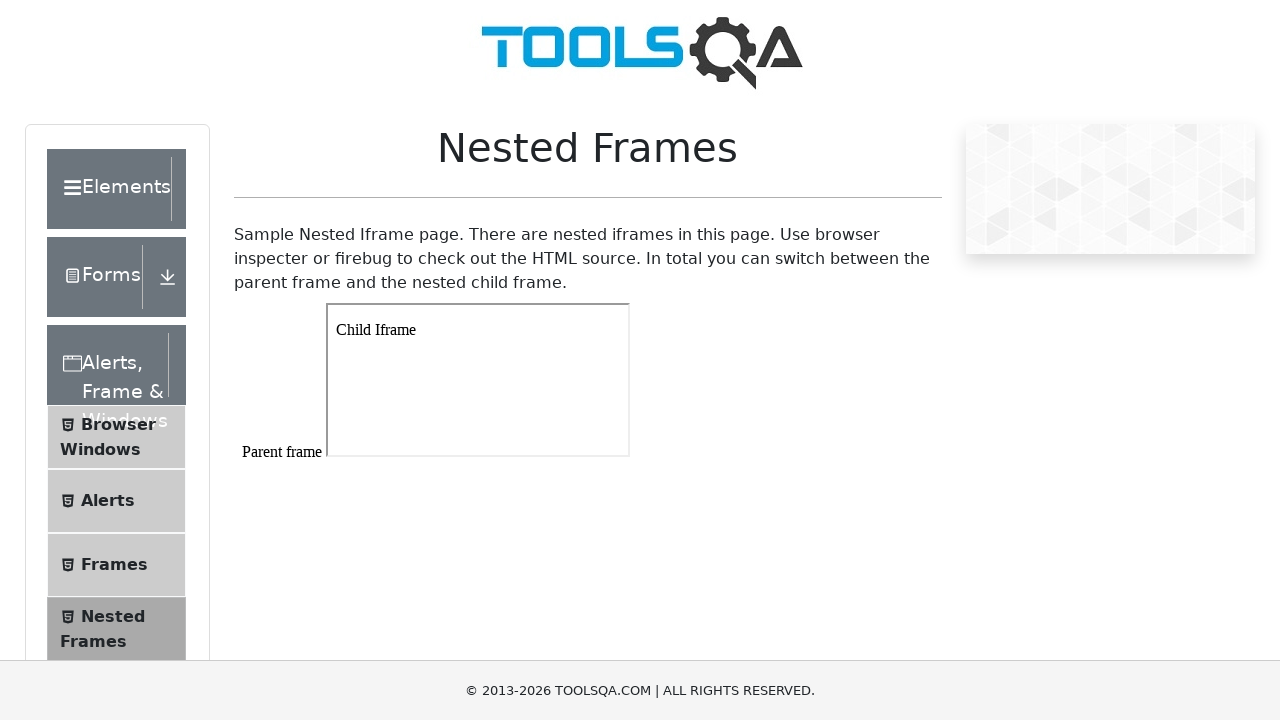

Extracted text from child frame paragraph: Child Iframe
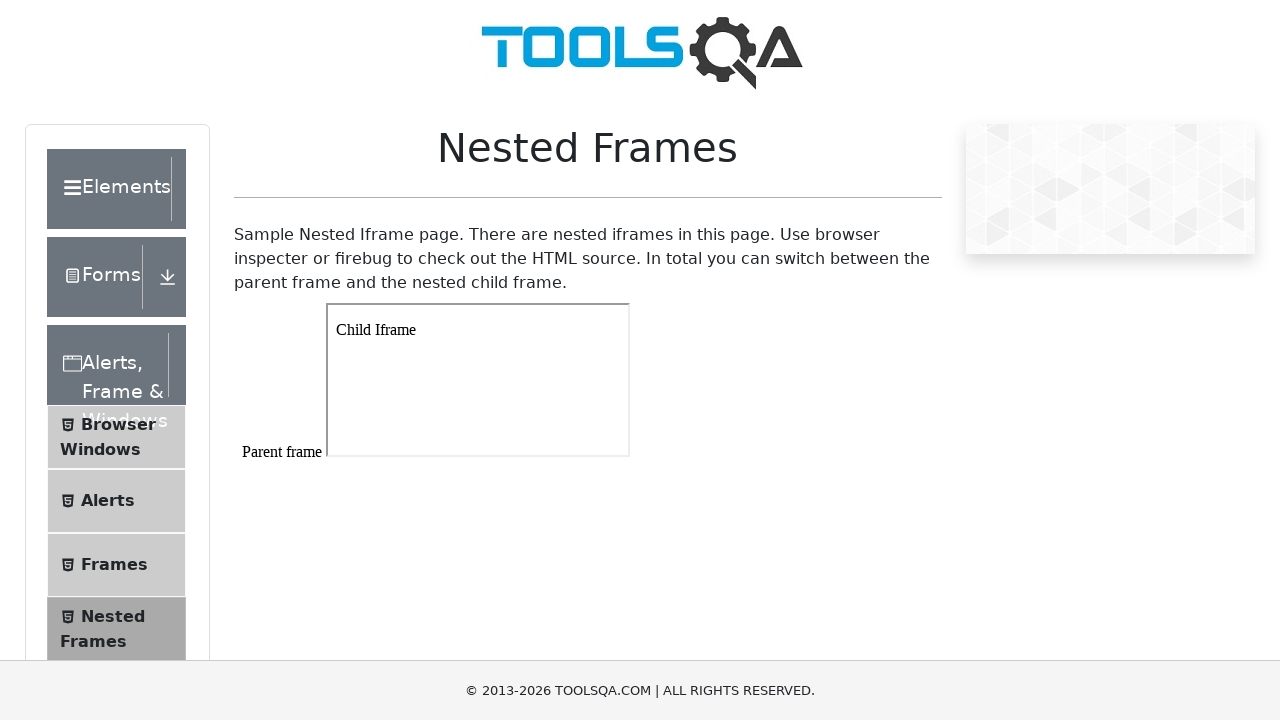

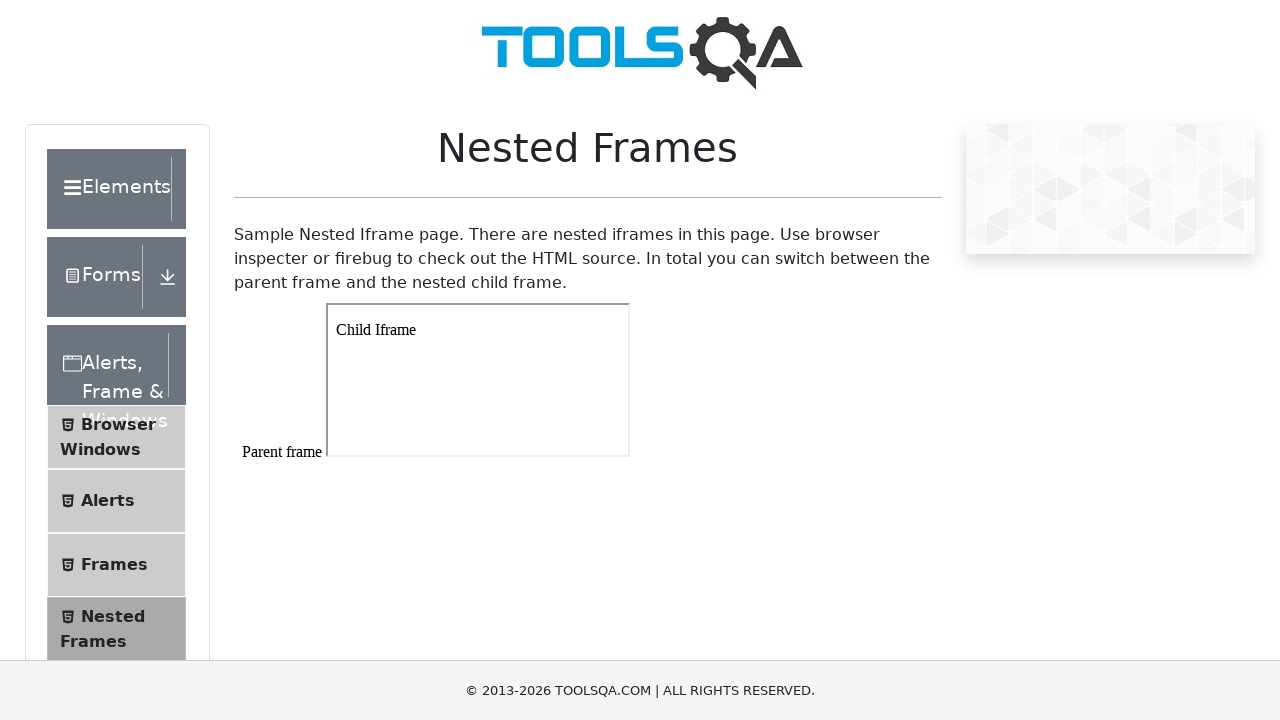